Opens a new tab and navigates to the Guru99 demo page

Starting URL: https://opensource-demo.orangehrmlive.com/

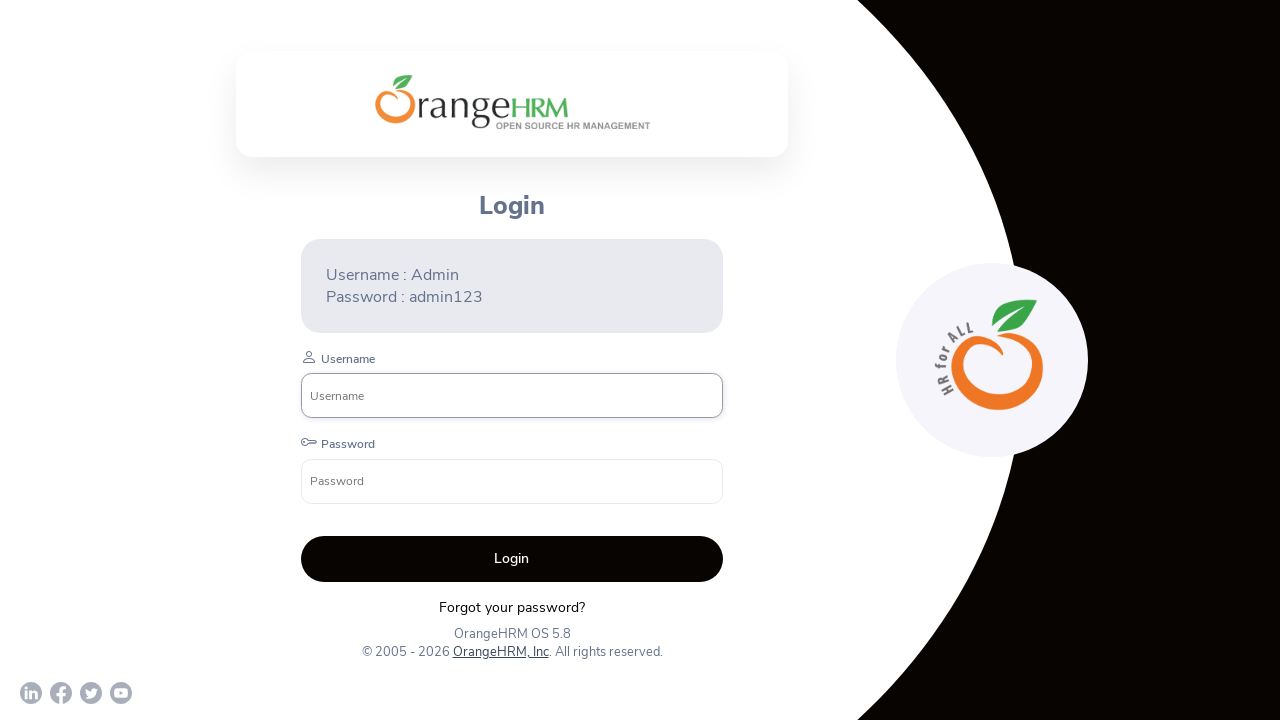

Opened a new tab
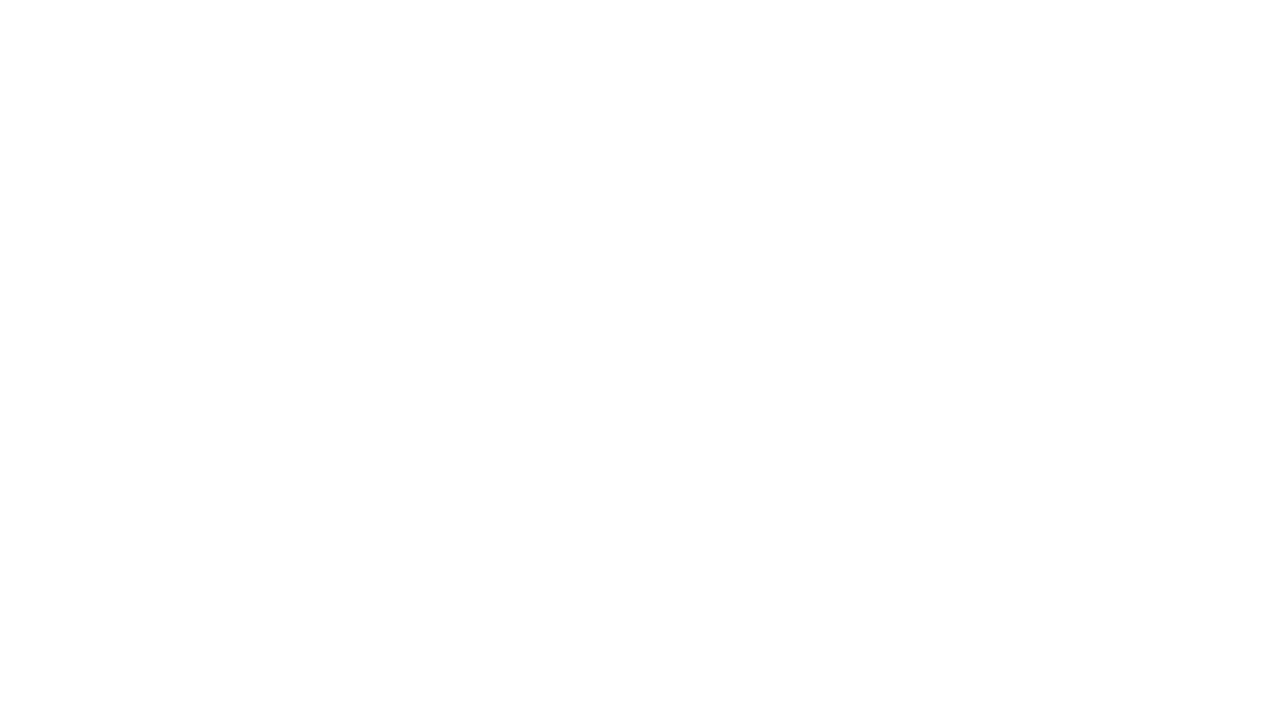

Navigated to Guru99 demo page (Add Customer)
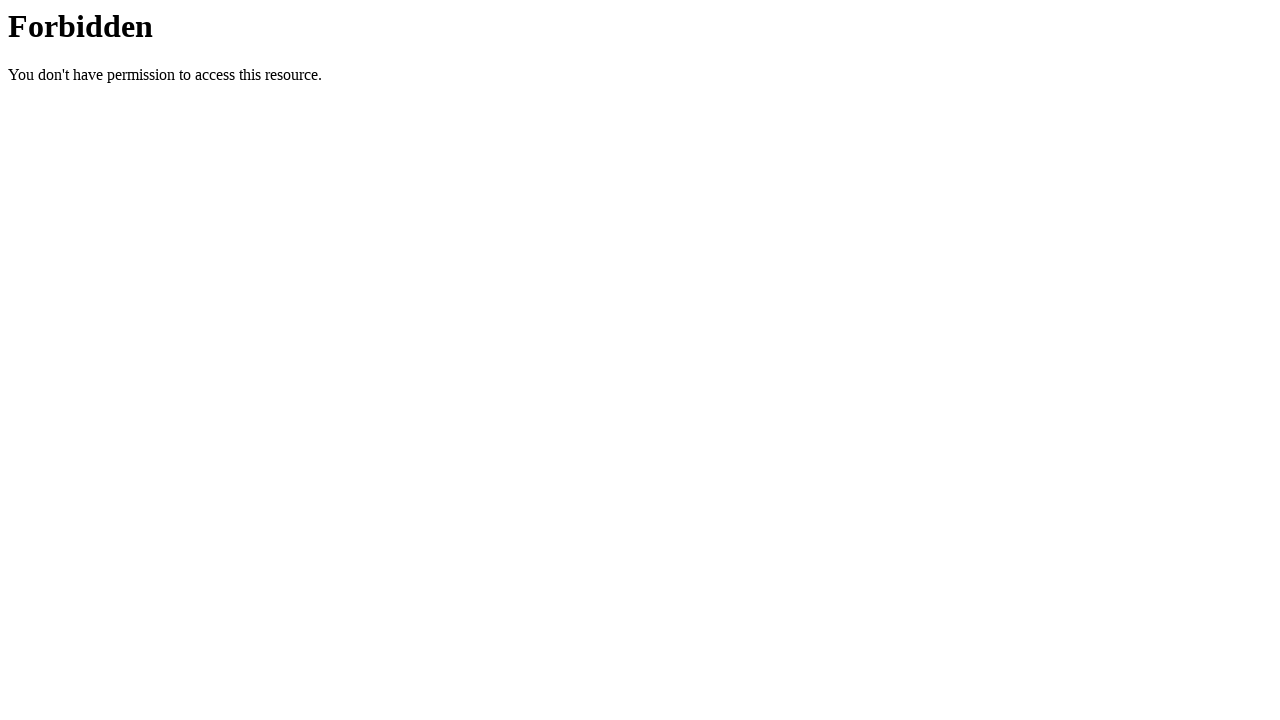

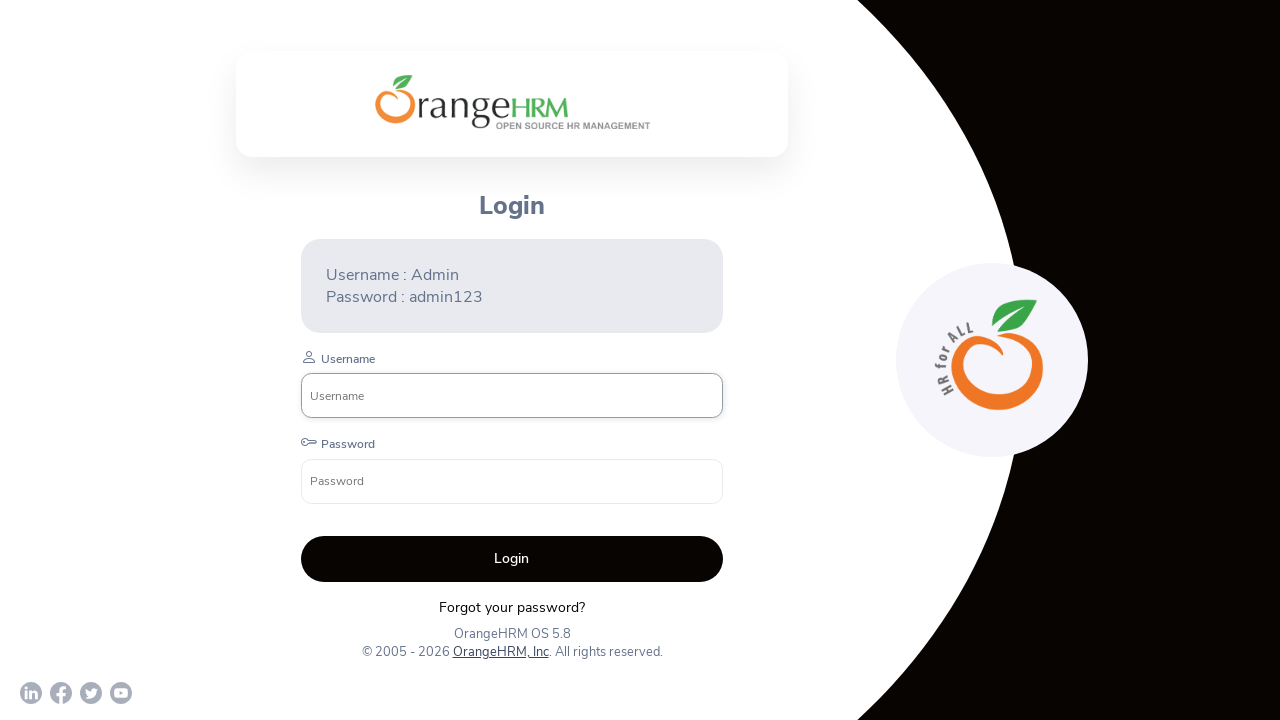